Tests context menu functionality by right-clicking on a designated area, handling the alert, then navigating to a new page via link and verifying content in the new window

Starting URL: https://the-internet.herokuapp.com/context_menu

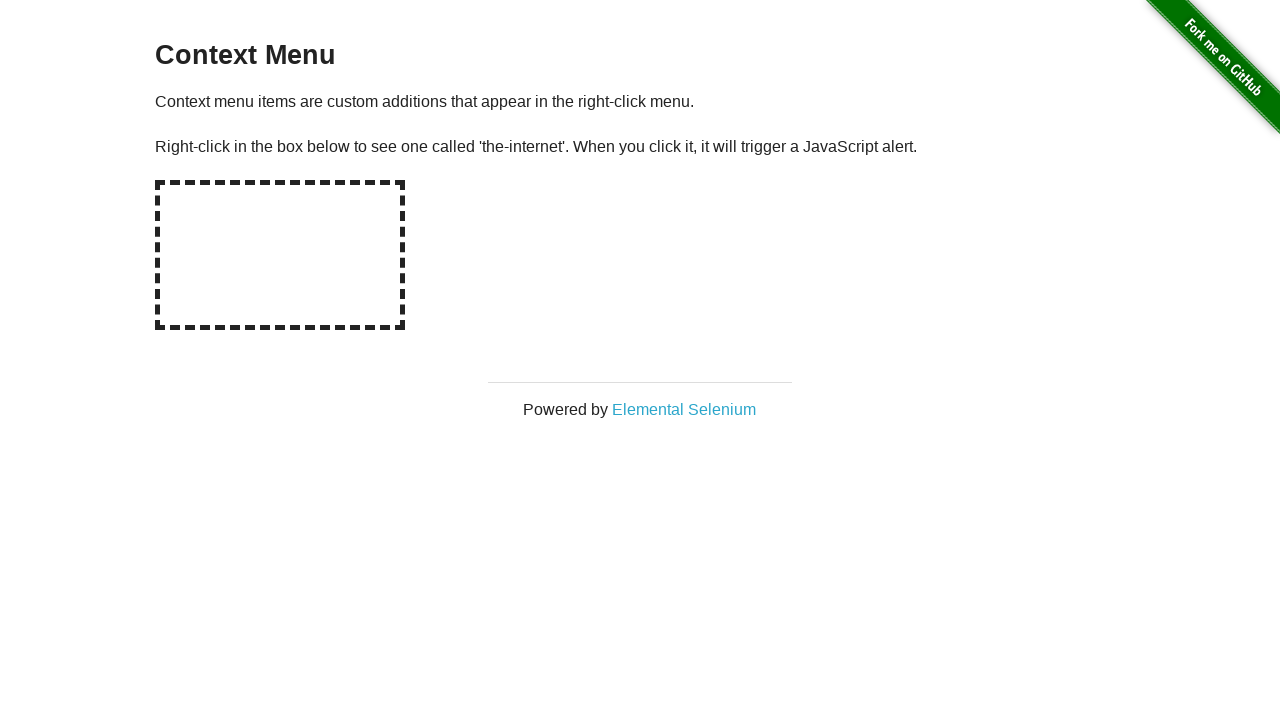

Right-clicked on hot-spot area to open context menu at (280, 255) on #hot-spot
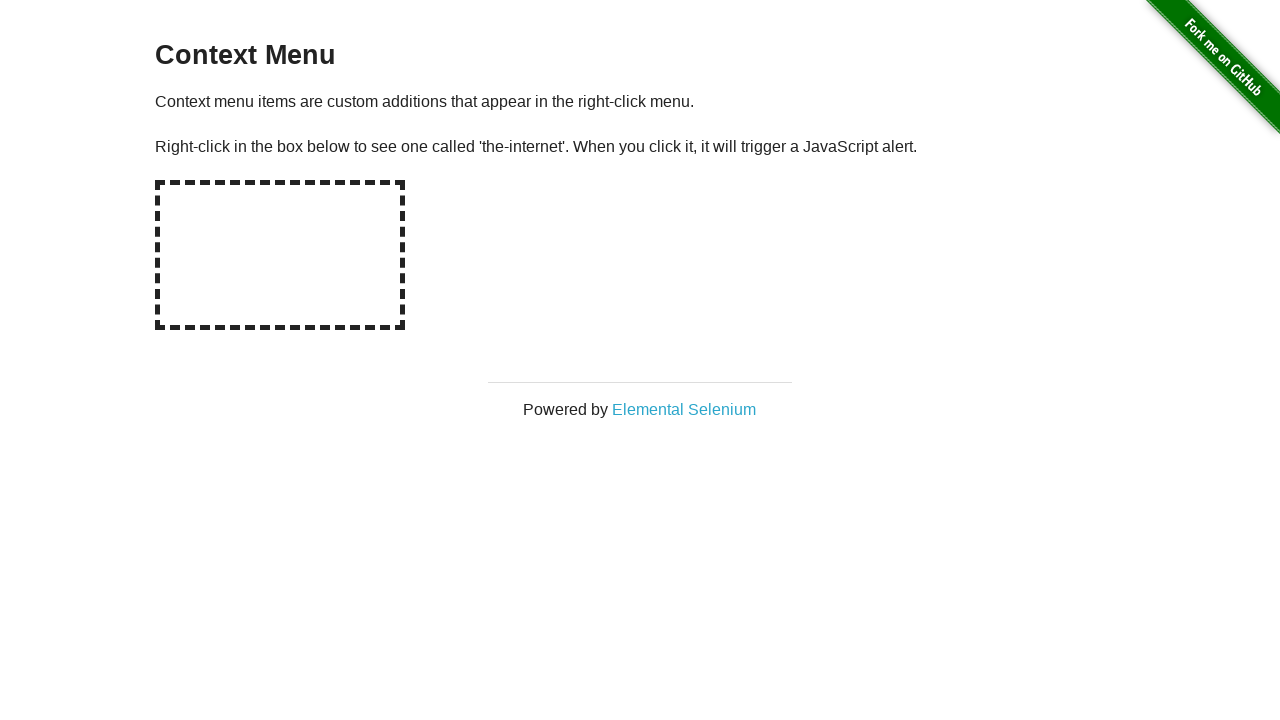

Set up dialog handler to accept alerts
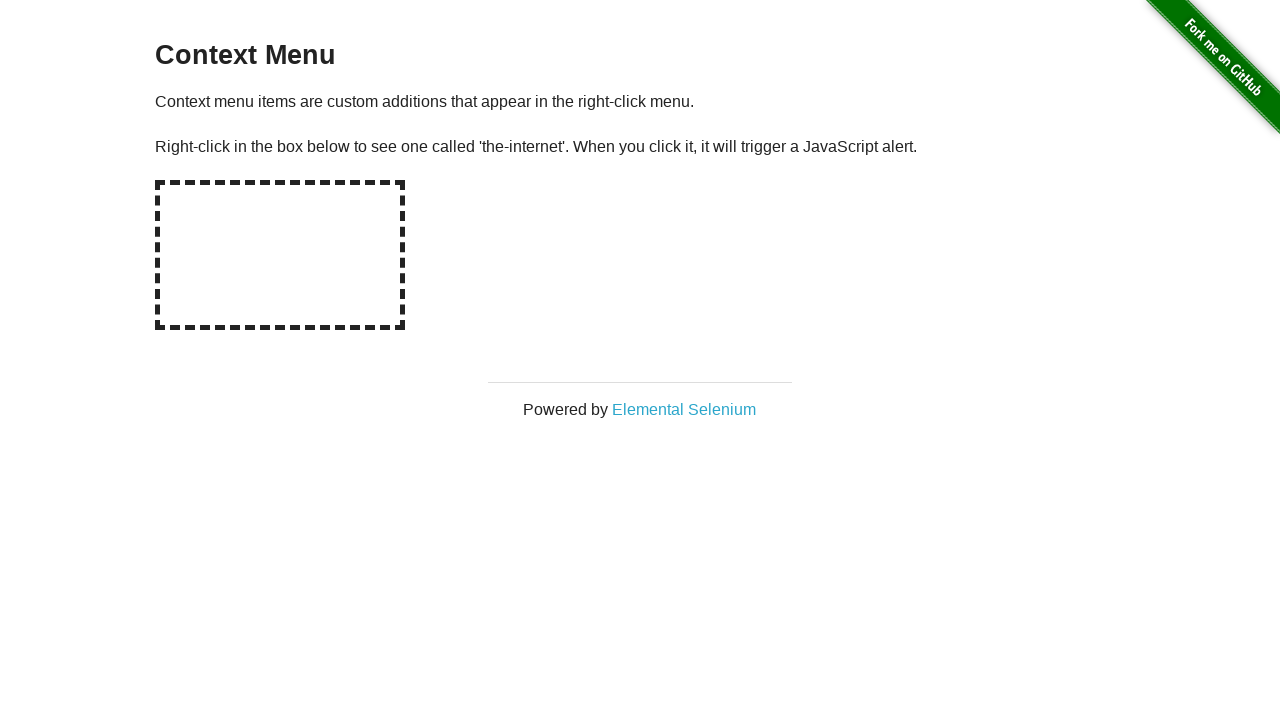

Clicked on Elemental Selenium link at (684, 409) on text='Elemental Selenium'
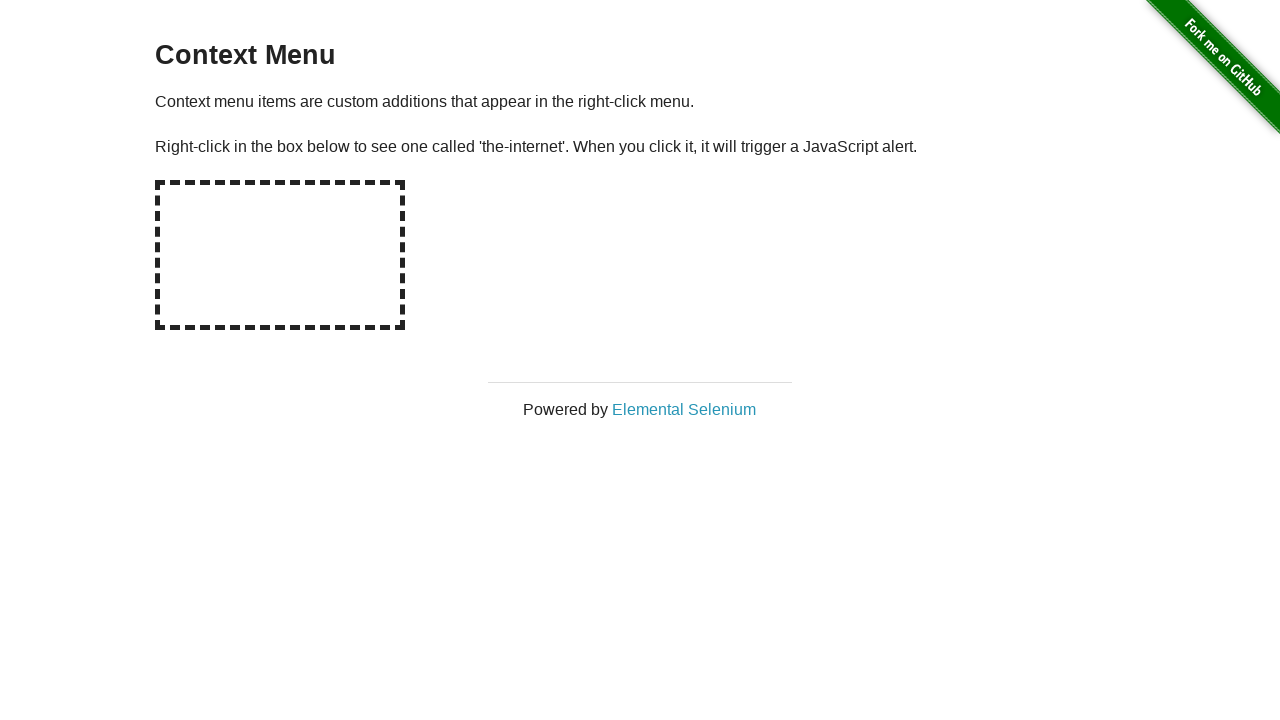

New window/tab opened with Elemental Selenium link at (684, 409) on text='Elemental Selenium'
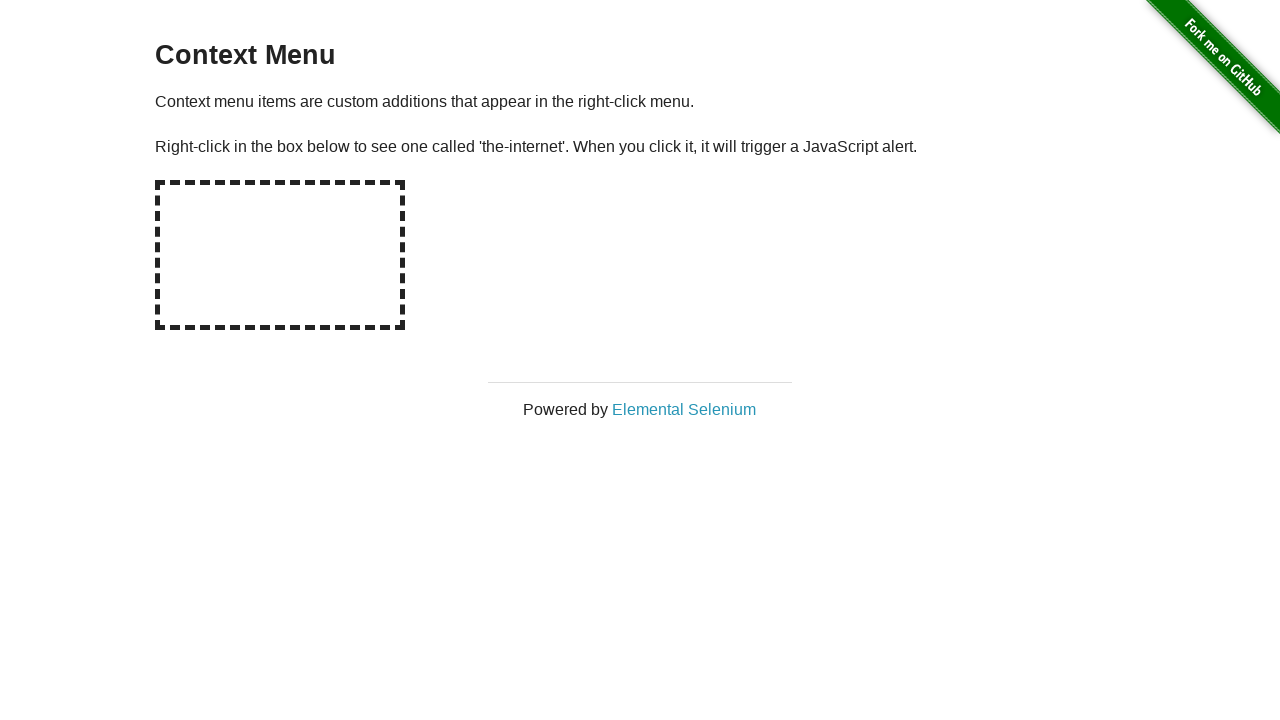

New page loaded and ready
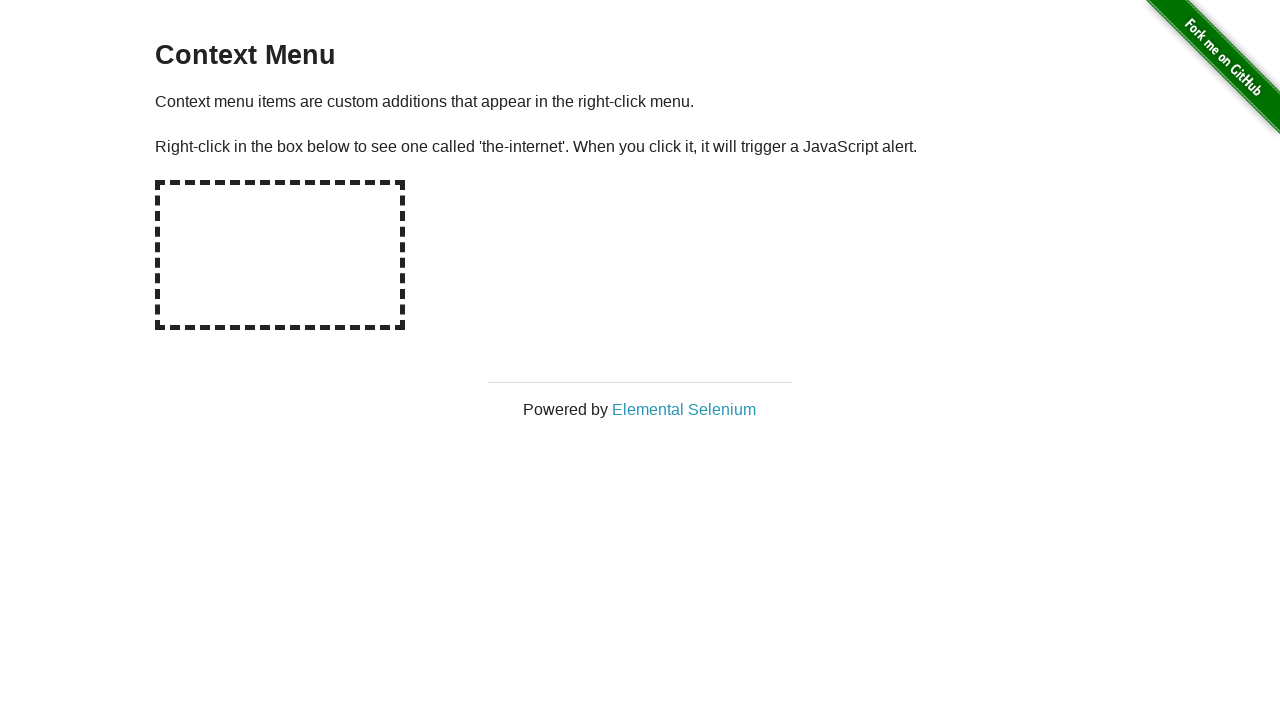

Verified h1 heading 'Elemental Selenium' is visible on new page
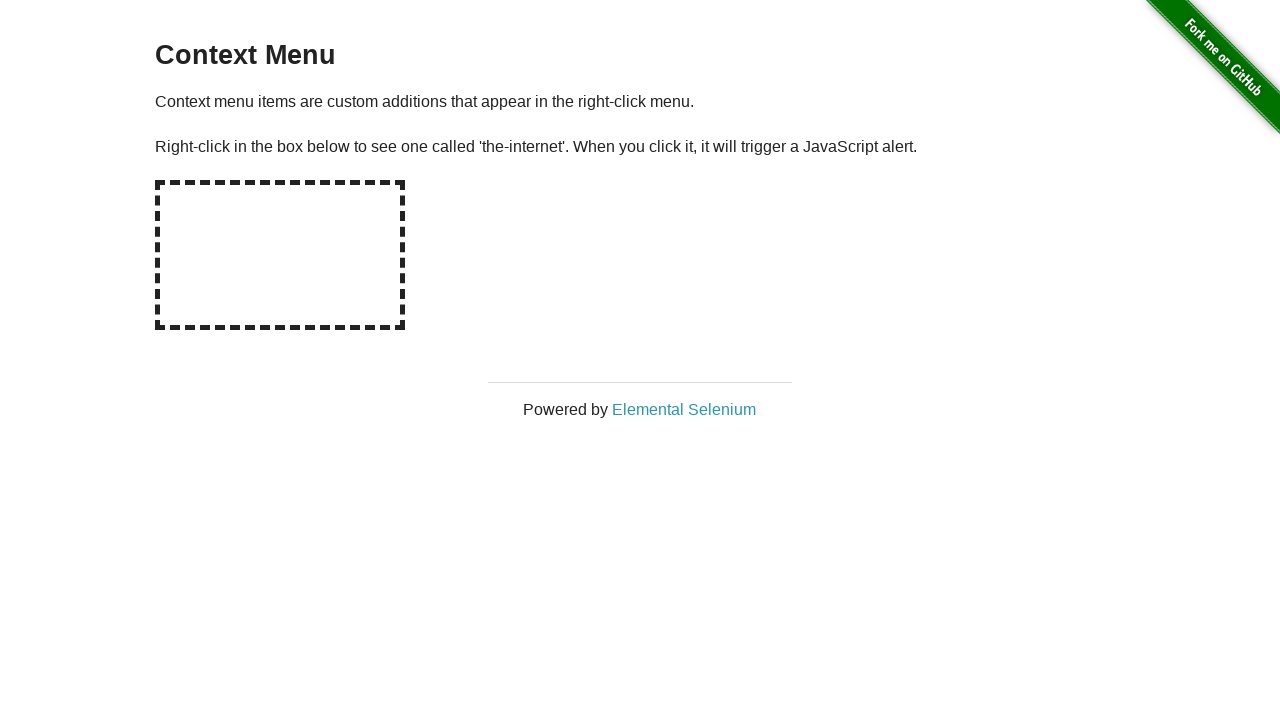

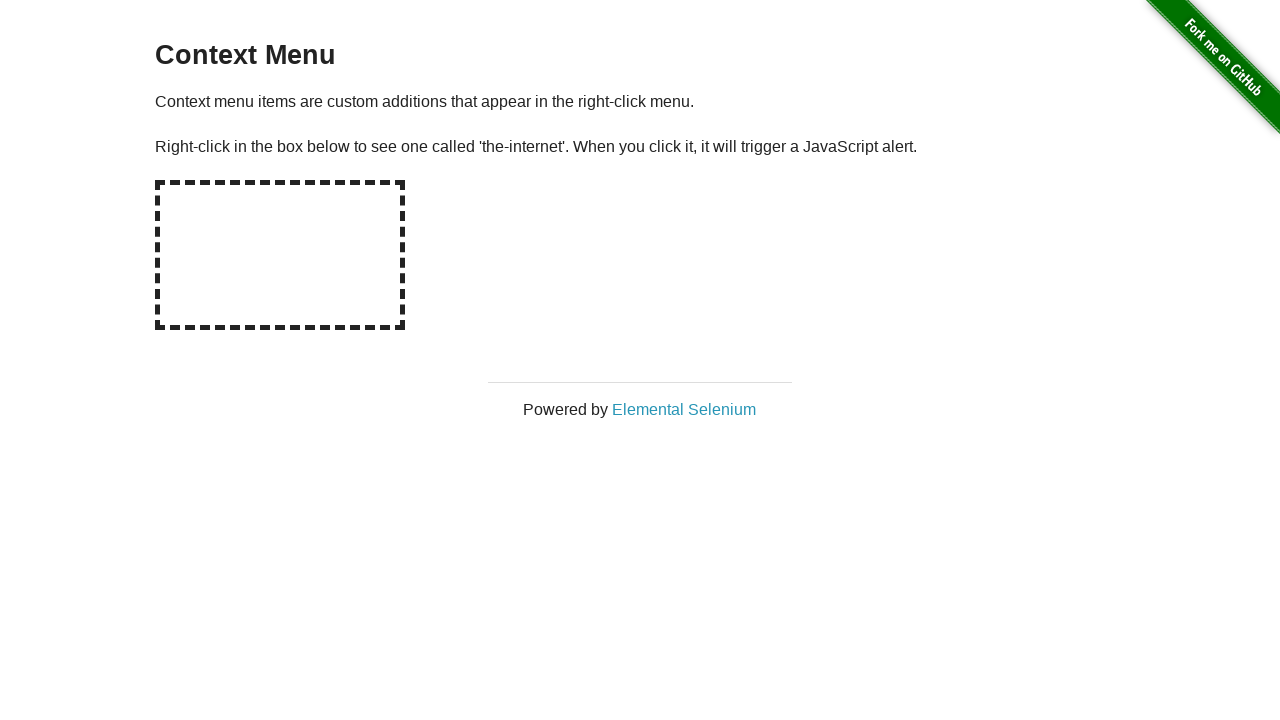